Tests file download functionality by navigating to a file download page and clicking on a download link to initiate a file download.

Starting URL: https://testcenter.techproeducation.com/index.php?page=file-download

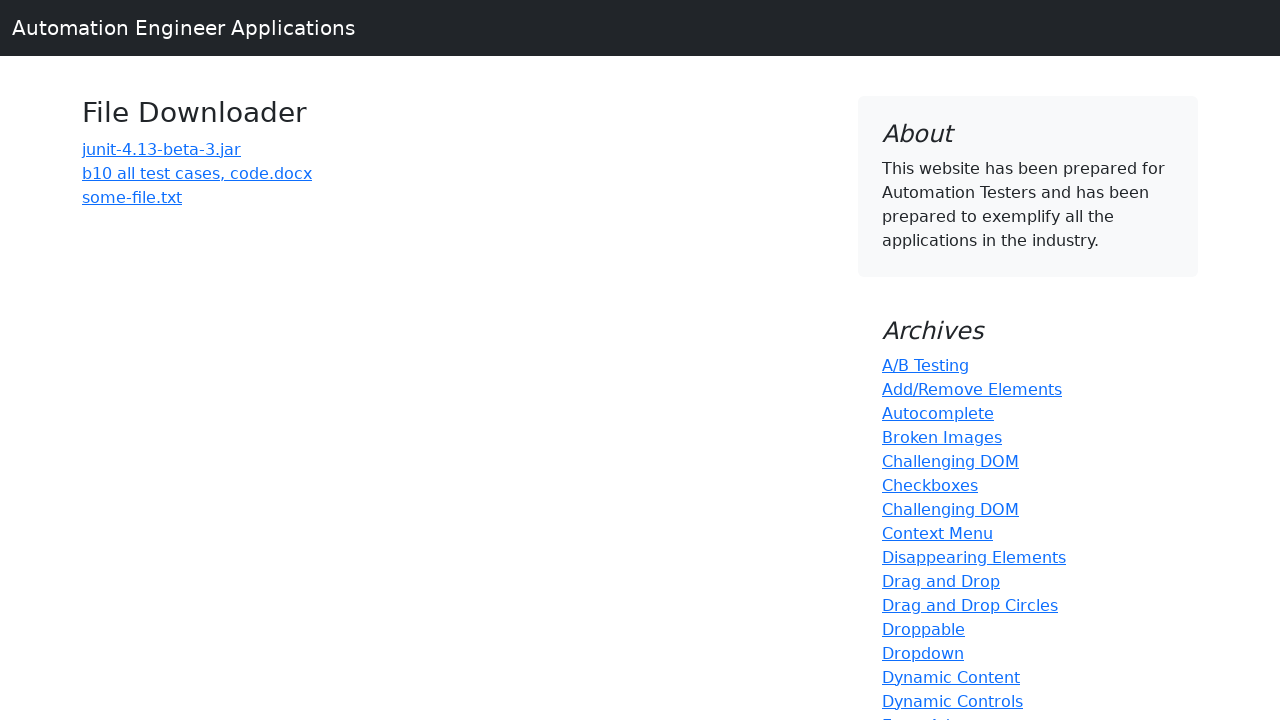

Clicked on 'b10 all test cases' download link at (197, 173) on a:has-text('b10 all test cases')
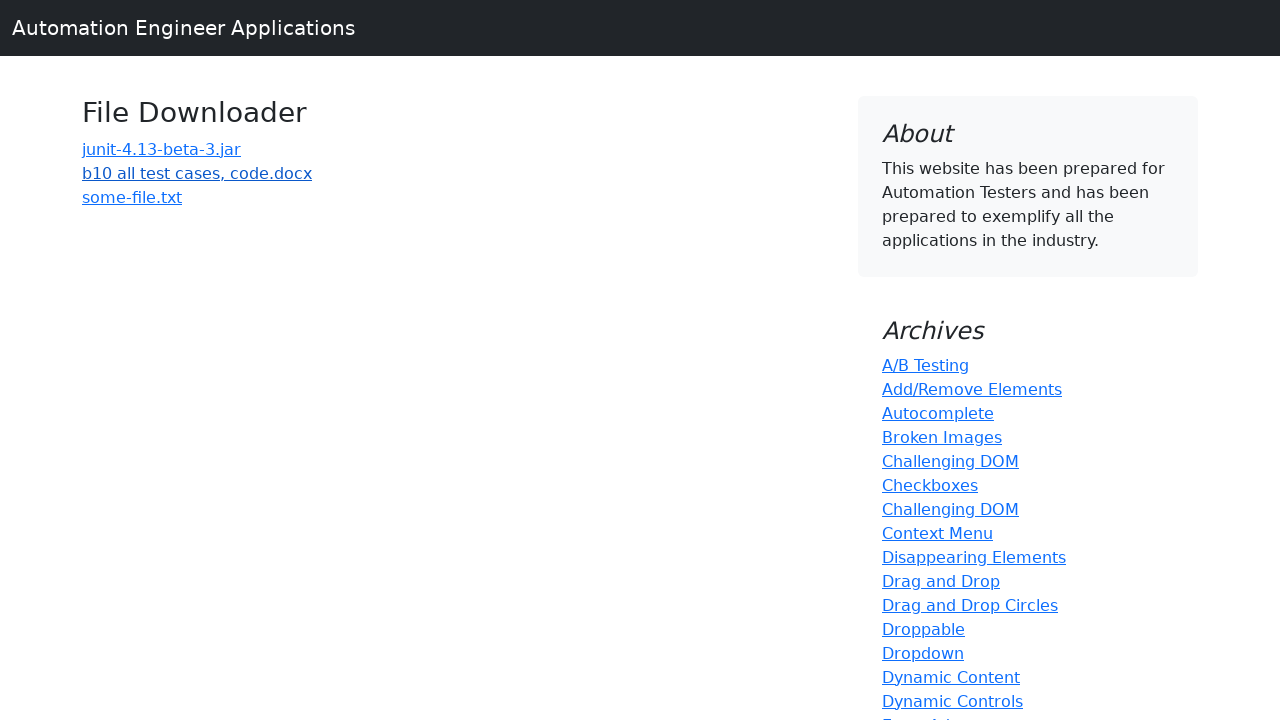

Waited 3 seconds for file download to initiate
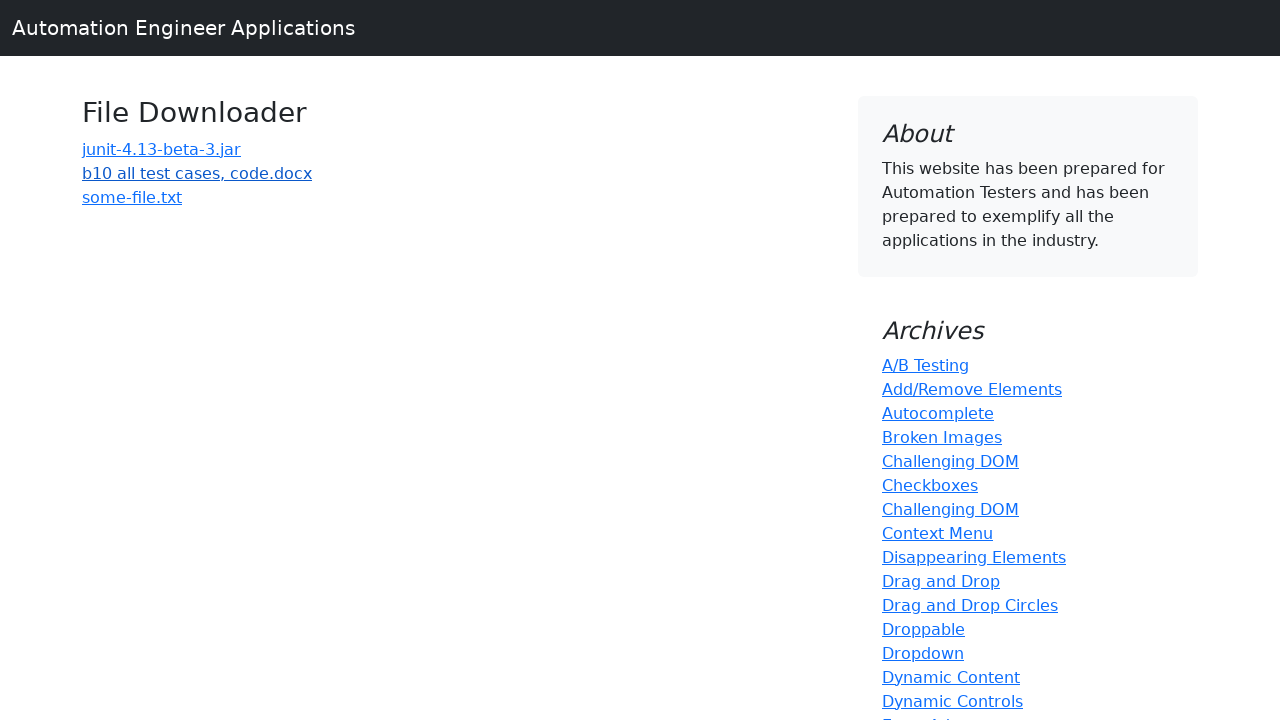

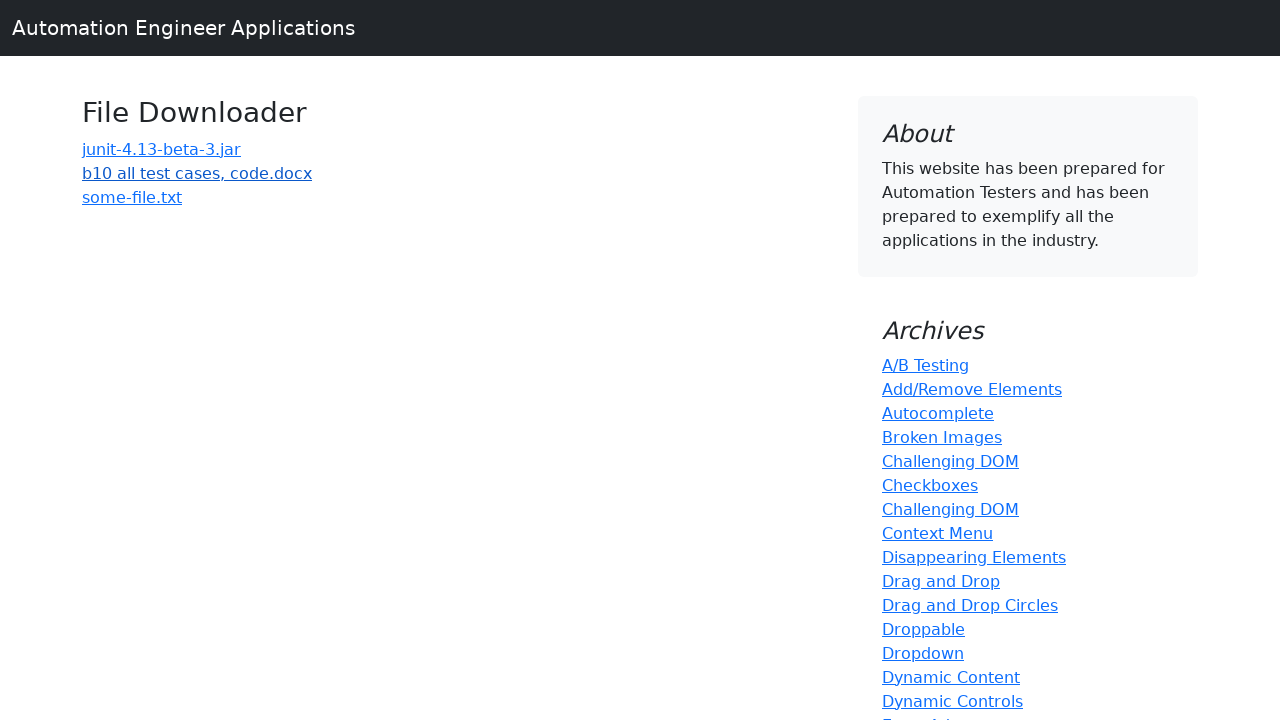